Tests JavaScript alert box functionality by clicking a button to trigger an alert and then accepting it

Starting URL: https://testpages.herokuapp.com/styled/alerts/alert-test.html

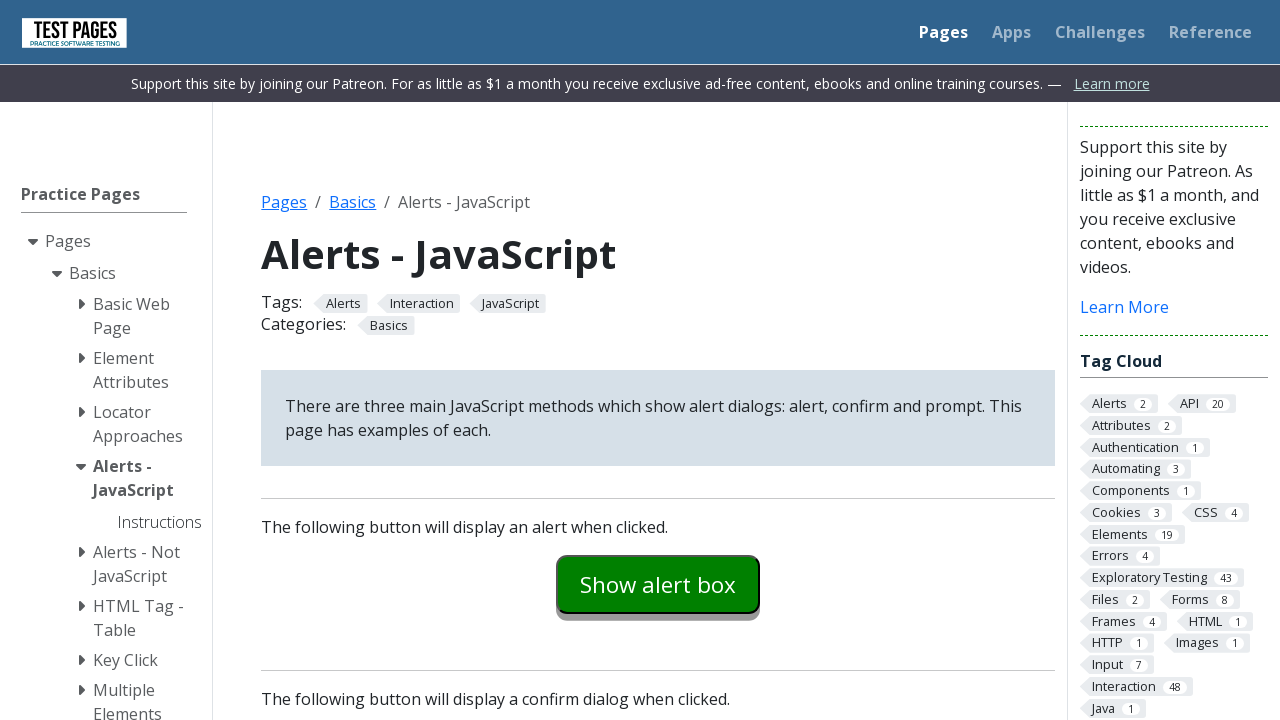

Navigated to alert box test page
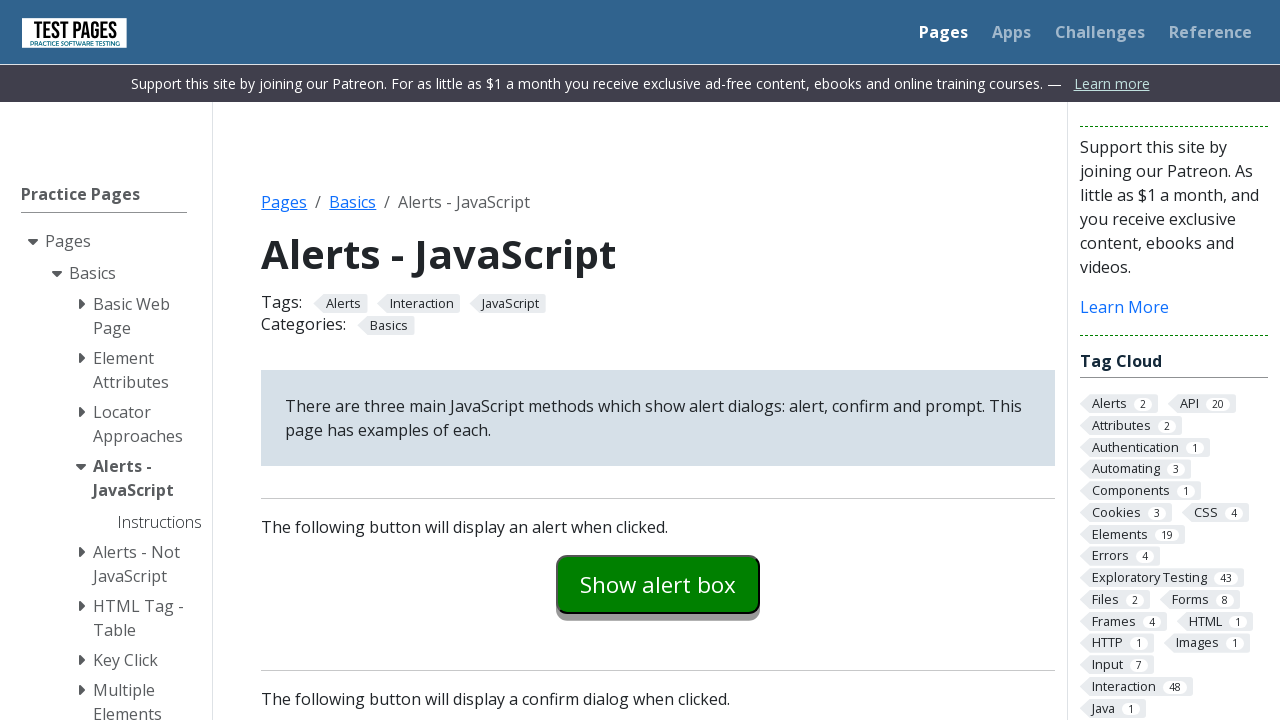

Clicked button to trigger alert box at (658, 584) on #alertexamples
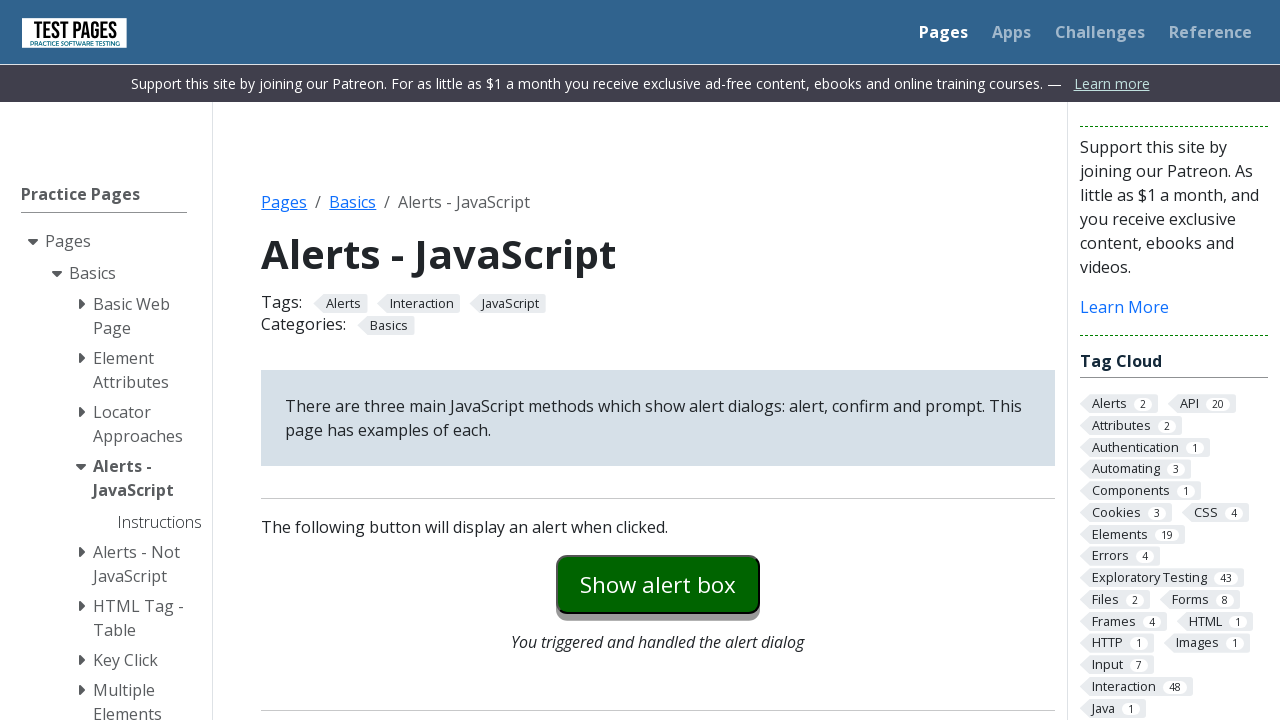

Set up dialog handler to accept alerts
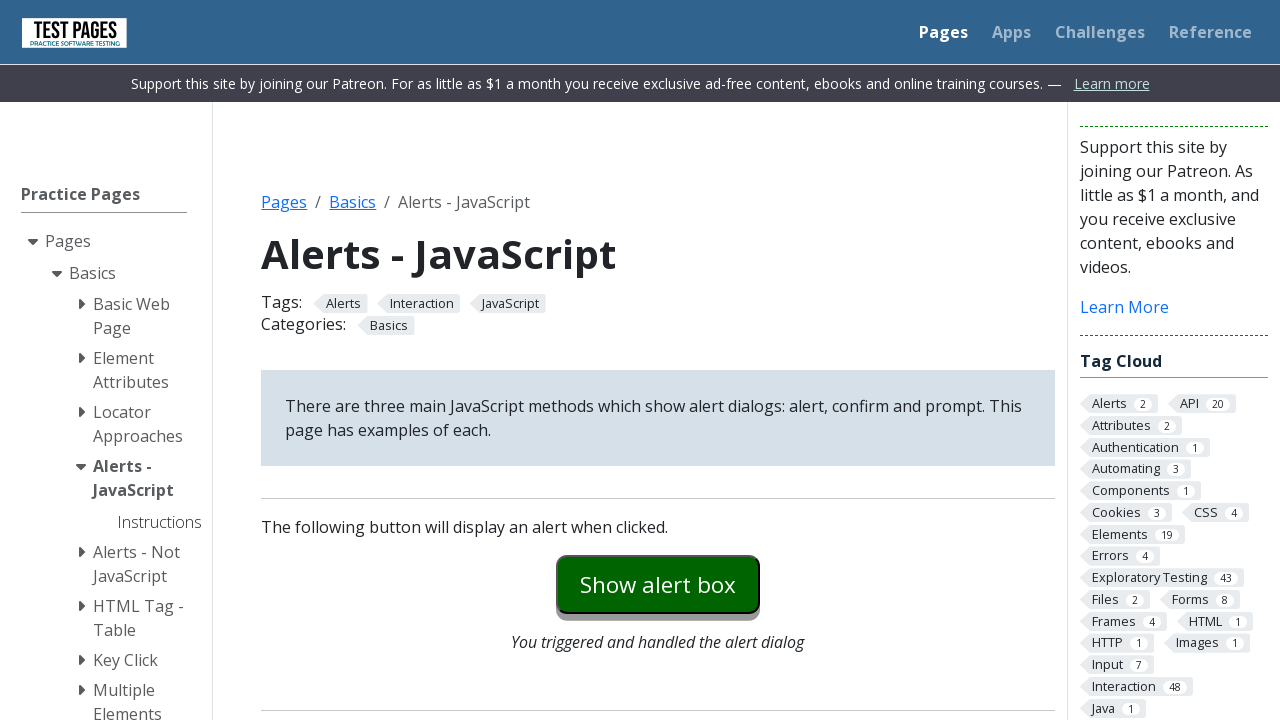

Clicked button again to trigger and accept alert at (658, 584) on #alertexamples
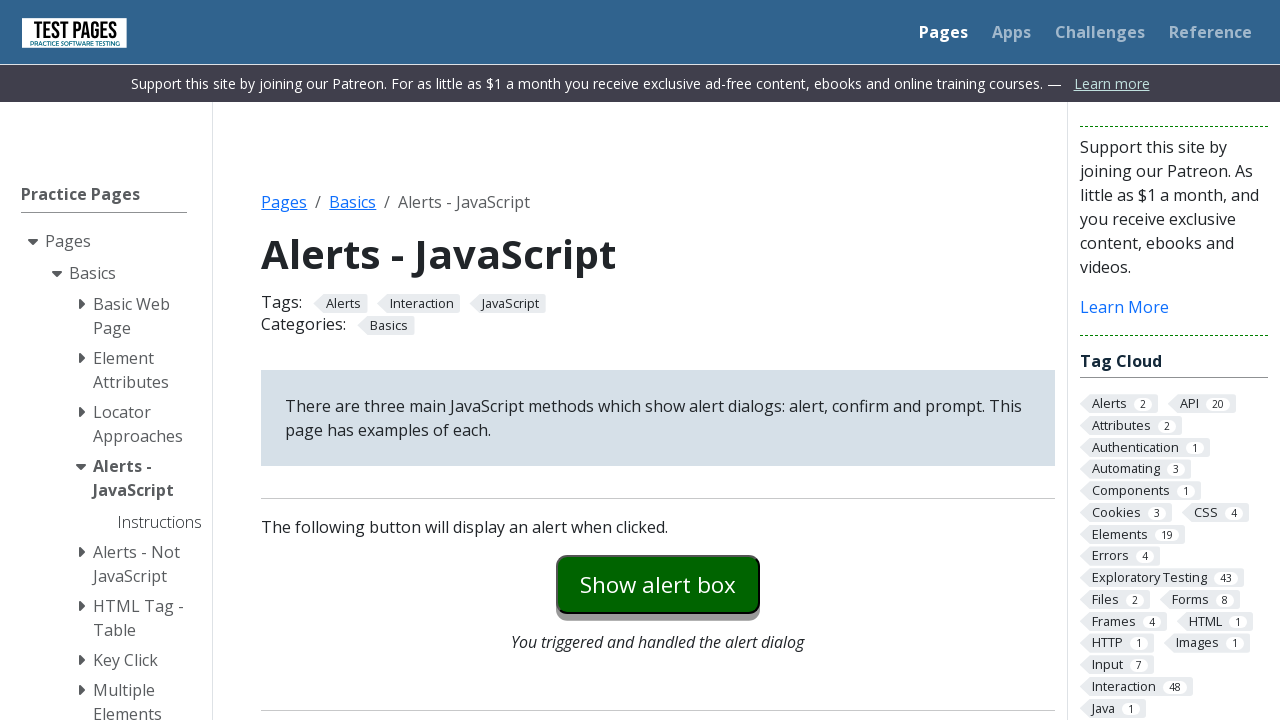

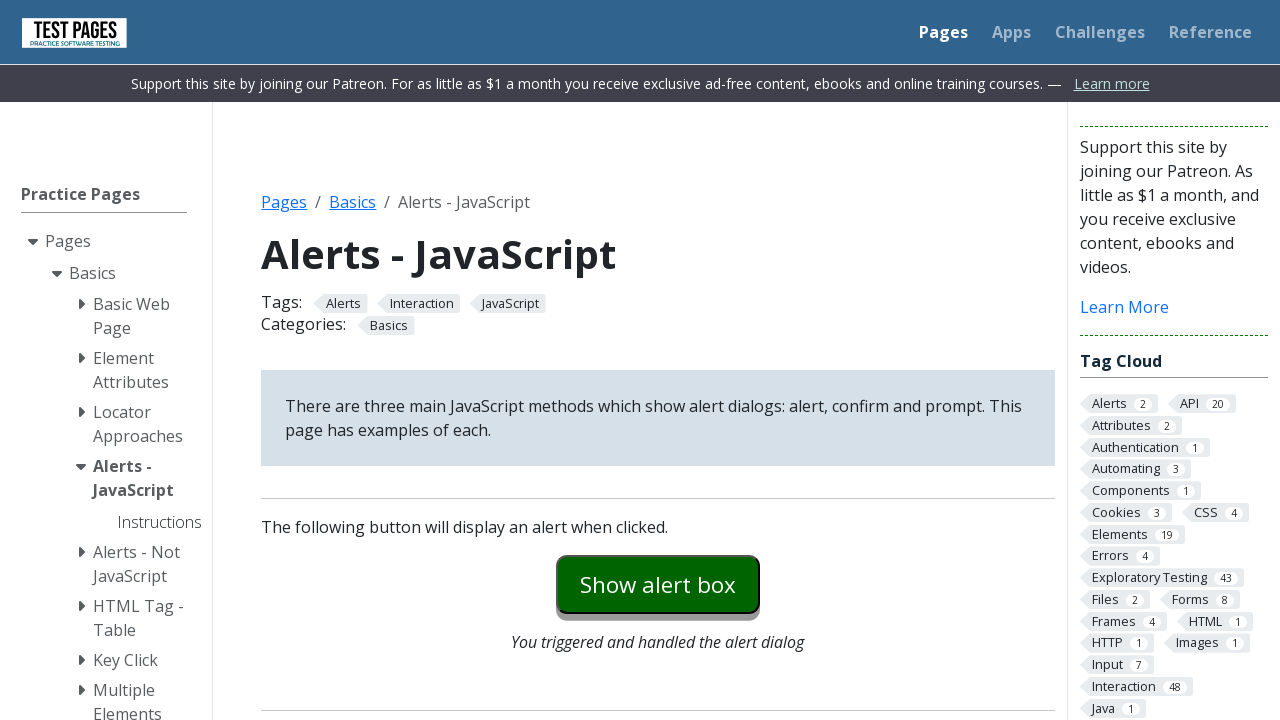